Tests multi-select dropdown functionality by selecting options by index and visible text, deselecting options, selecting all options in a loop, and then deselecting all

Starting URL: https://syntaxprojects.com/basic-select-dropdown-demo.php

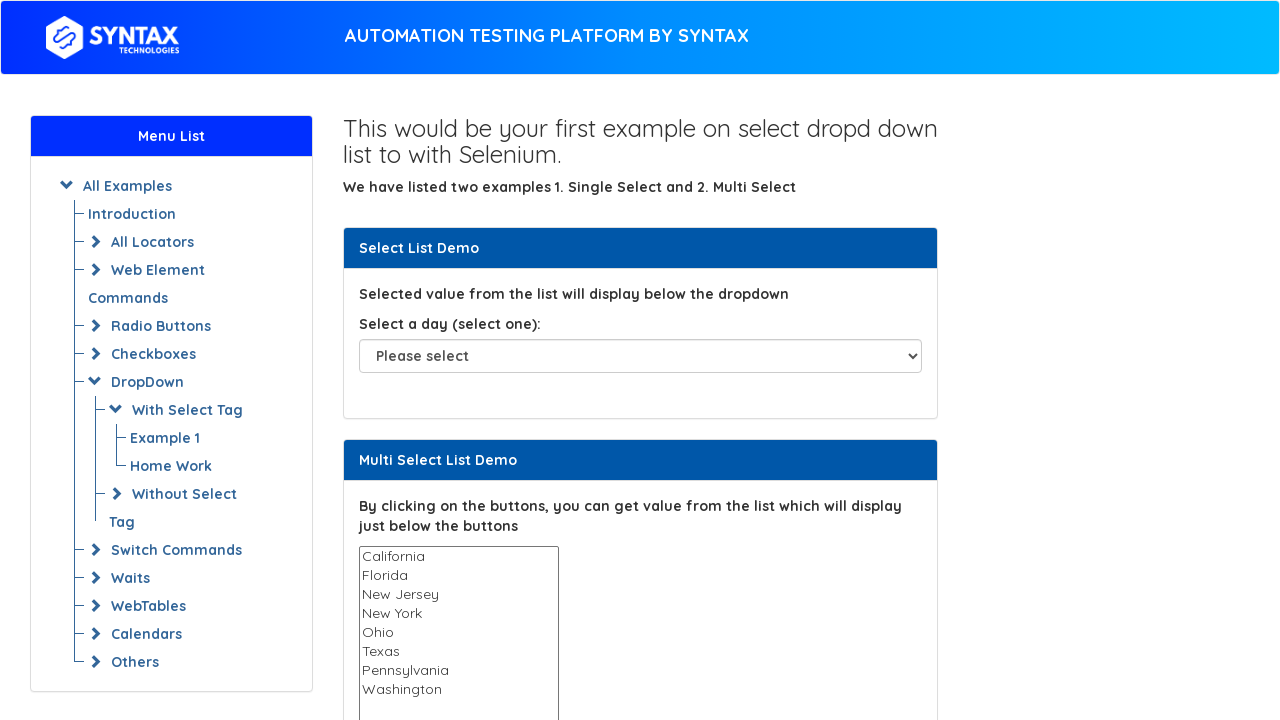

Located the multi-select dropdown element
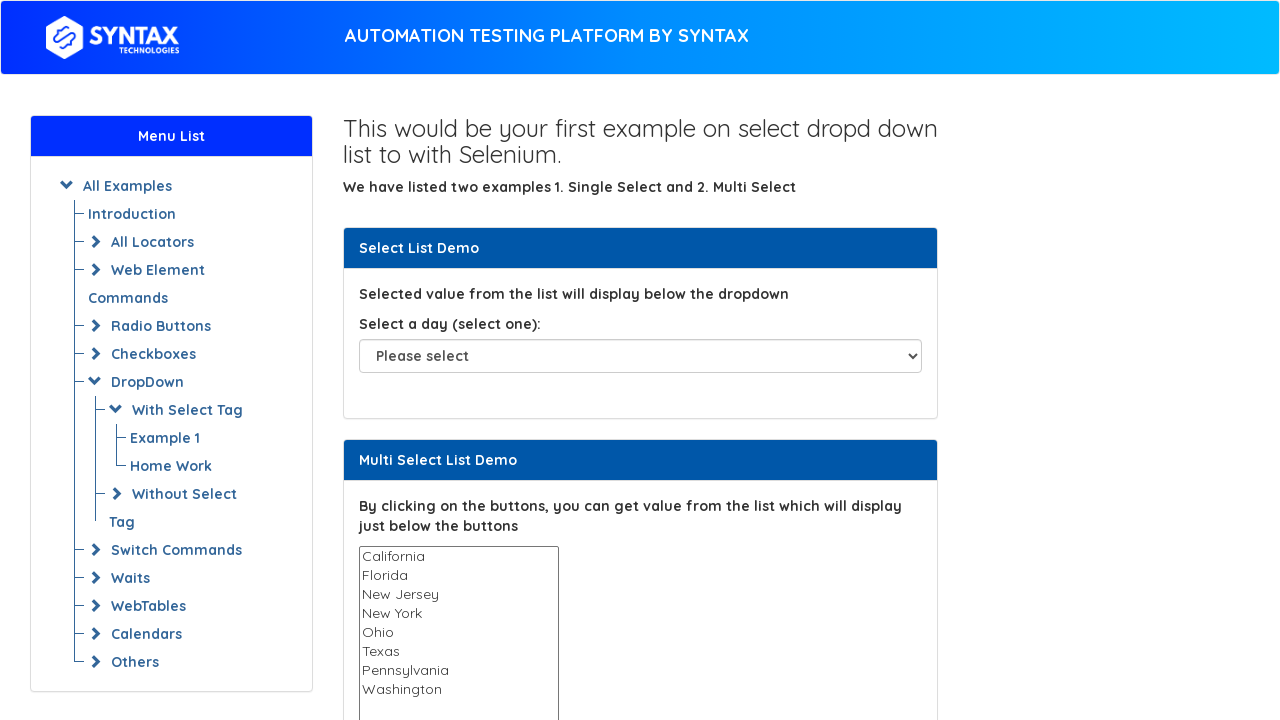

Selected option at index 3 (4th option) on select#multi-select
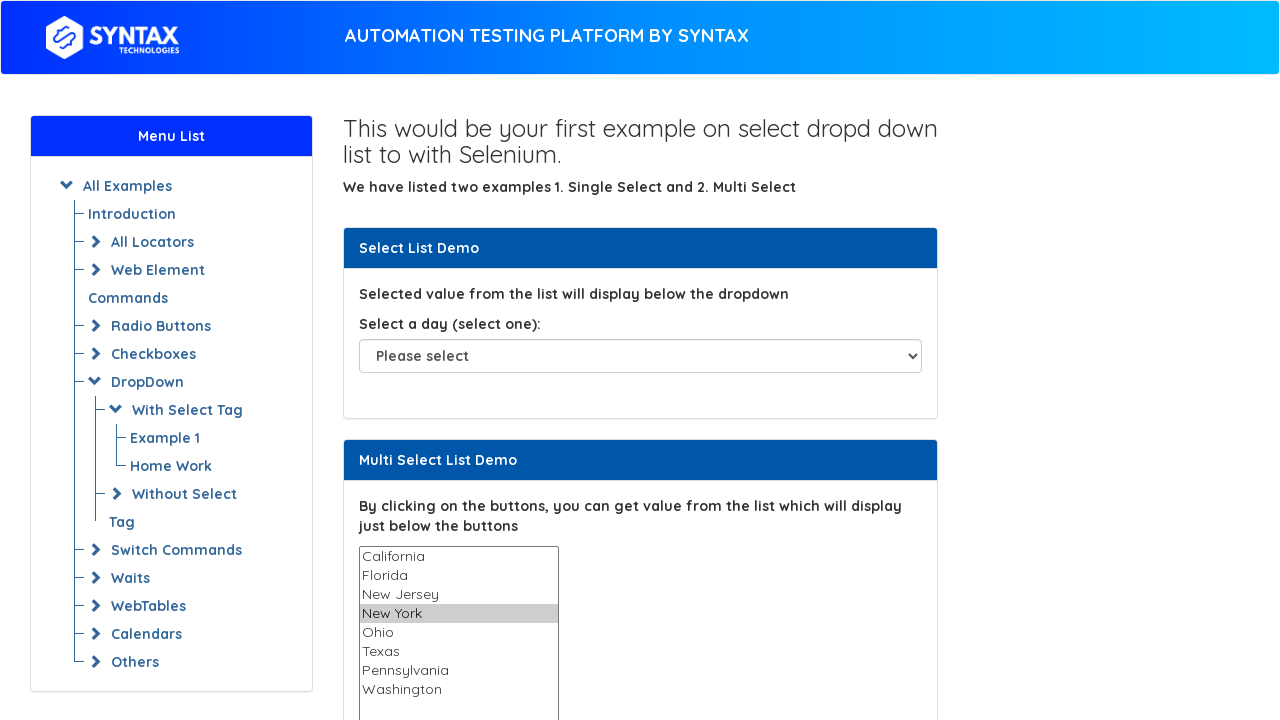

Selected option by visible text 'Texas' on select#multi-select
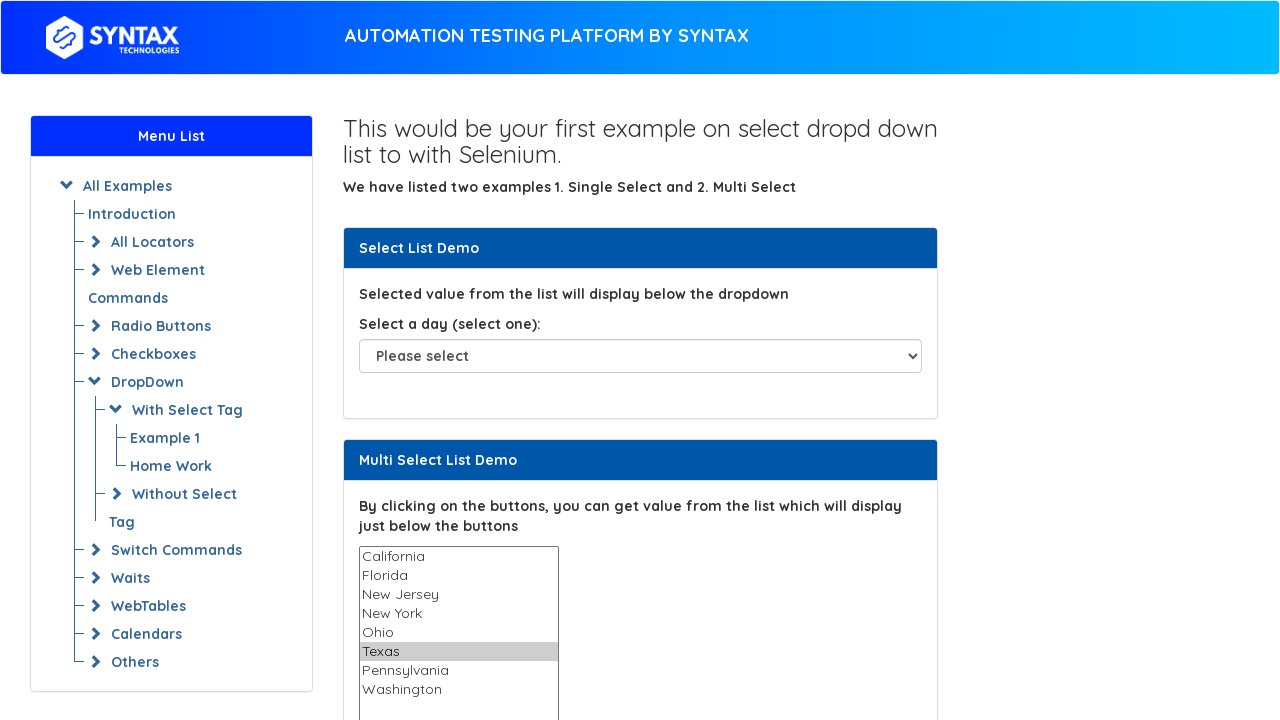

Reselected Texas option to deselect other options on select#multi-select
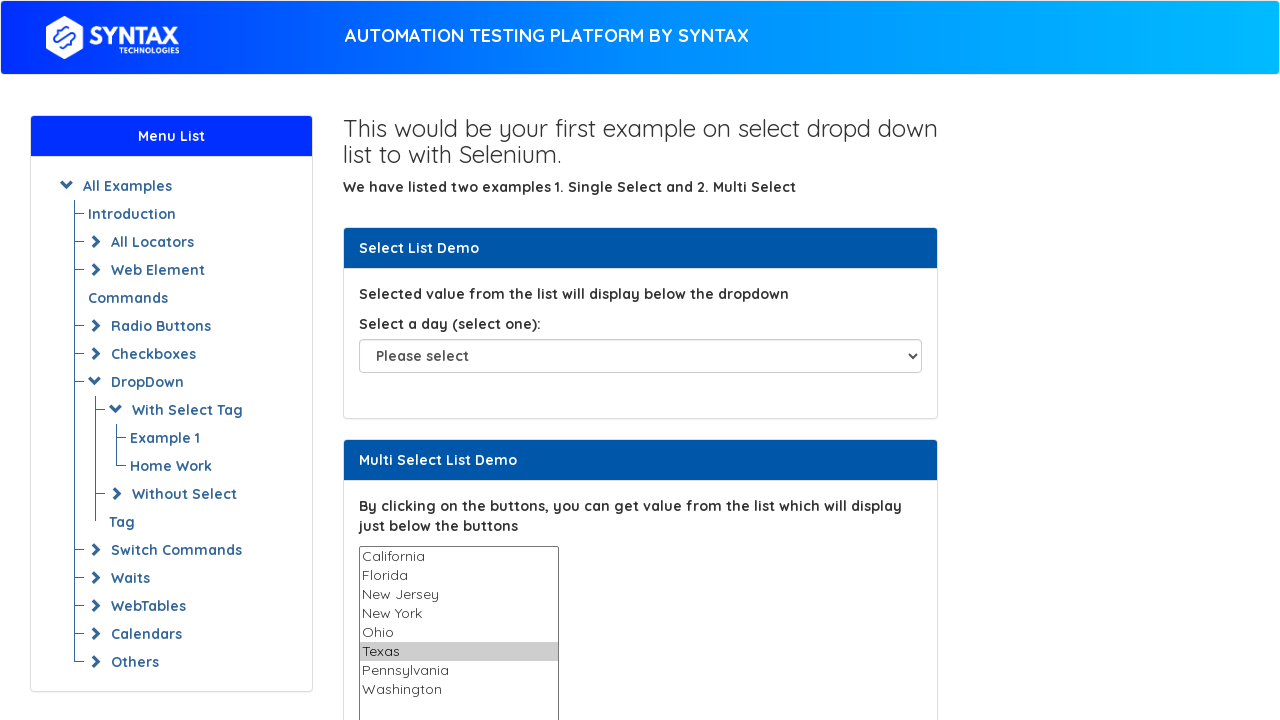

Retrieved all option elements from the dropdown
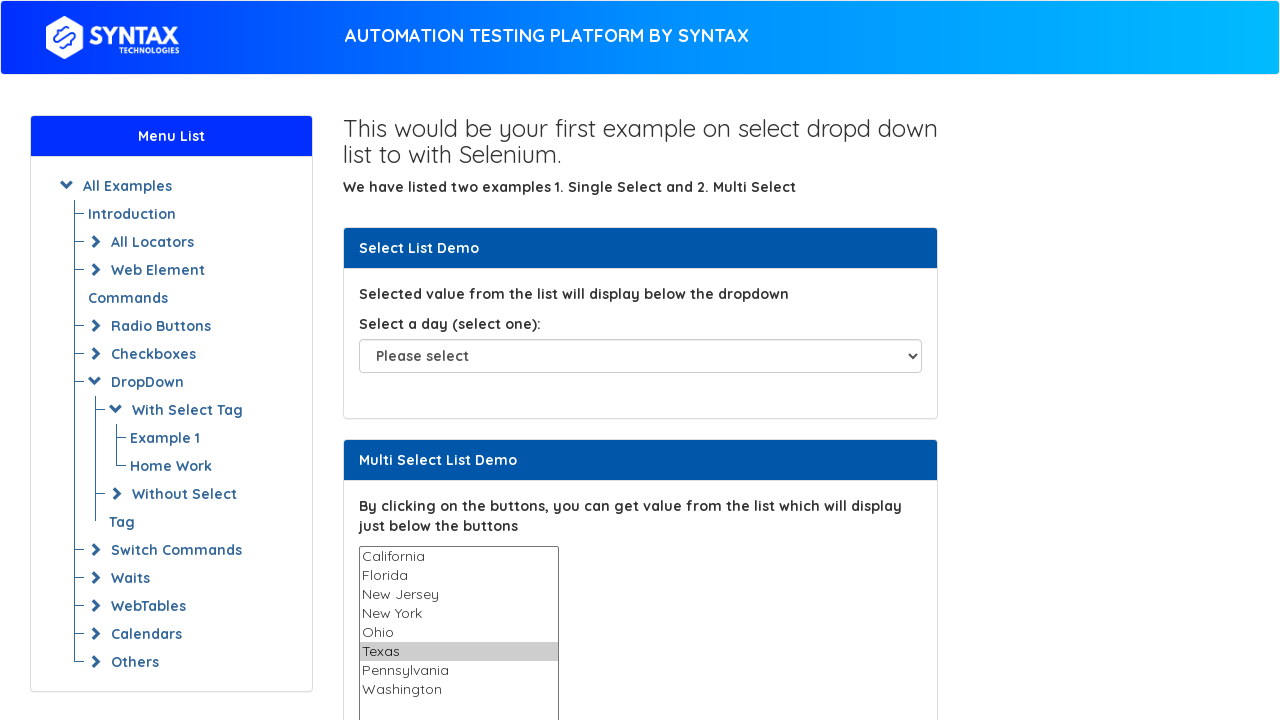

Extracted all option values from dropdown
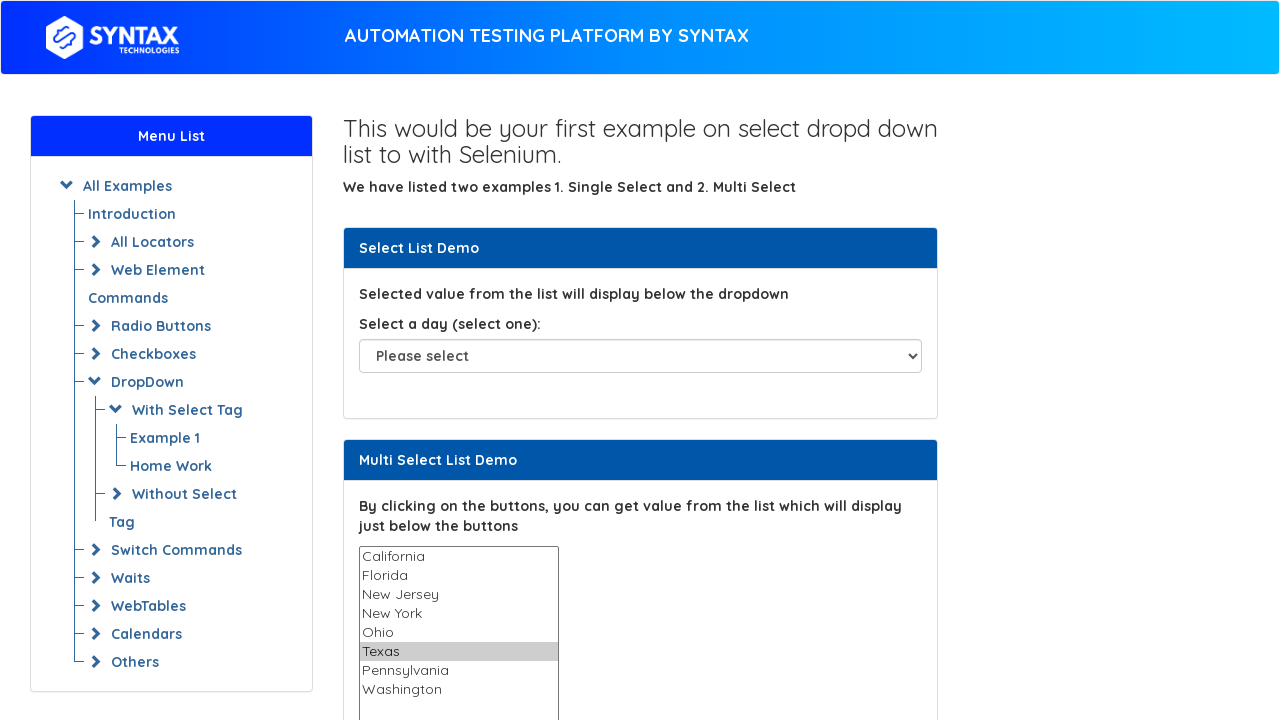

Selected all options in the multi-select dropdown on select#multi-select
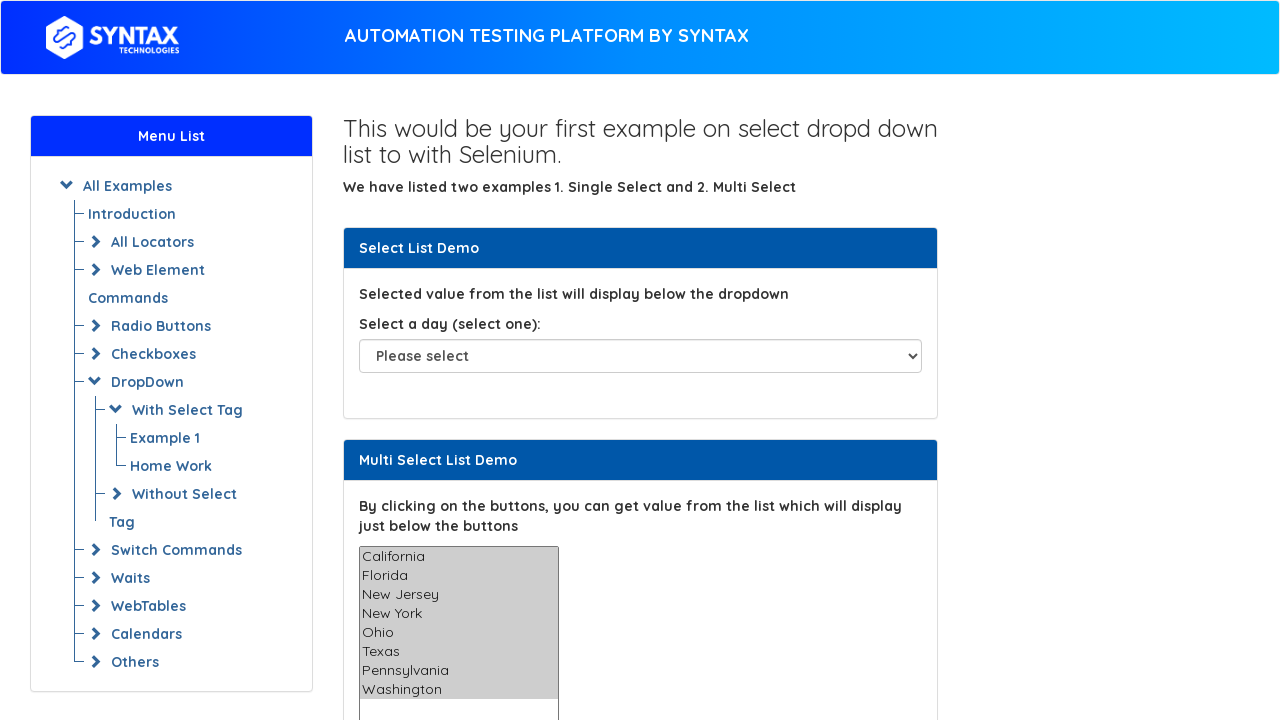

Waited 1000ms to view all selections
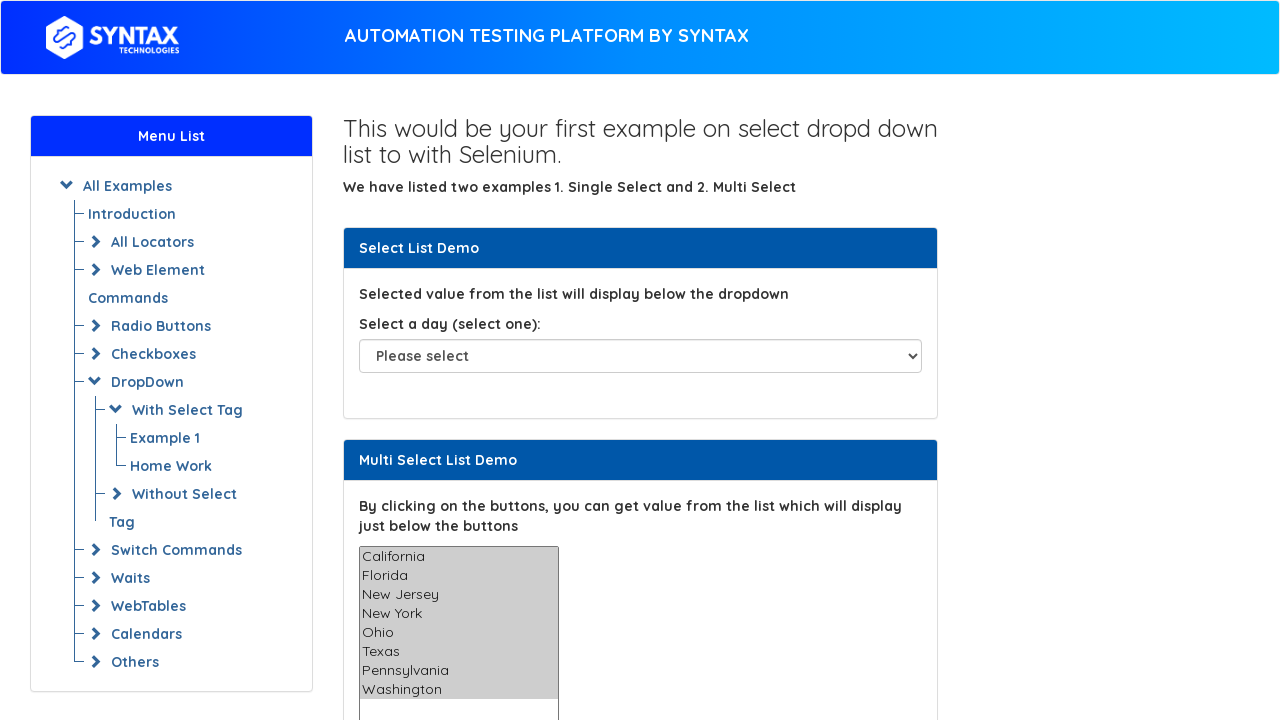

Deselected all options in the dropdown using JavaScript evaluation
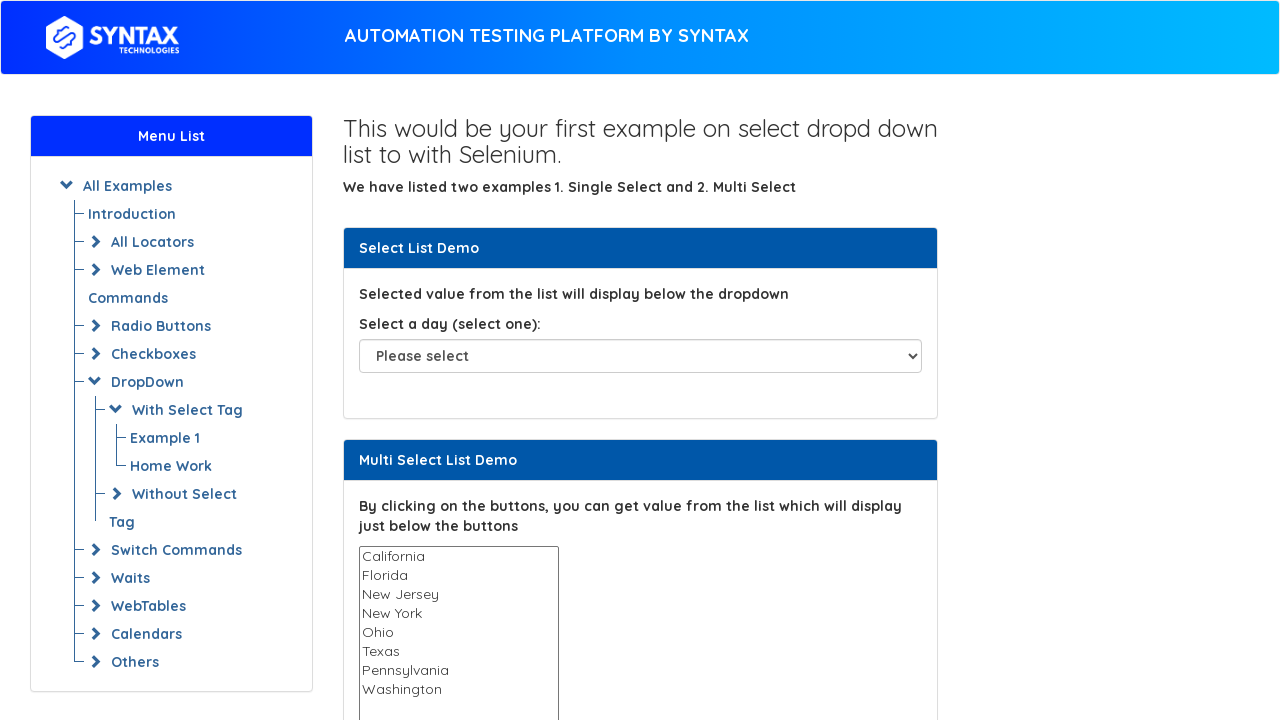

Checked if dropdown has multiple select attribute
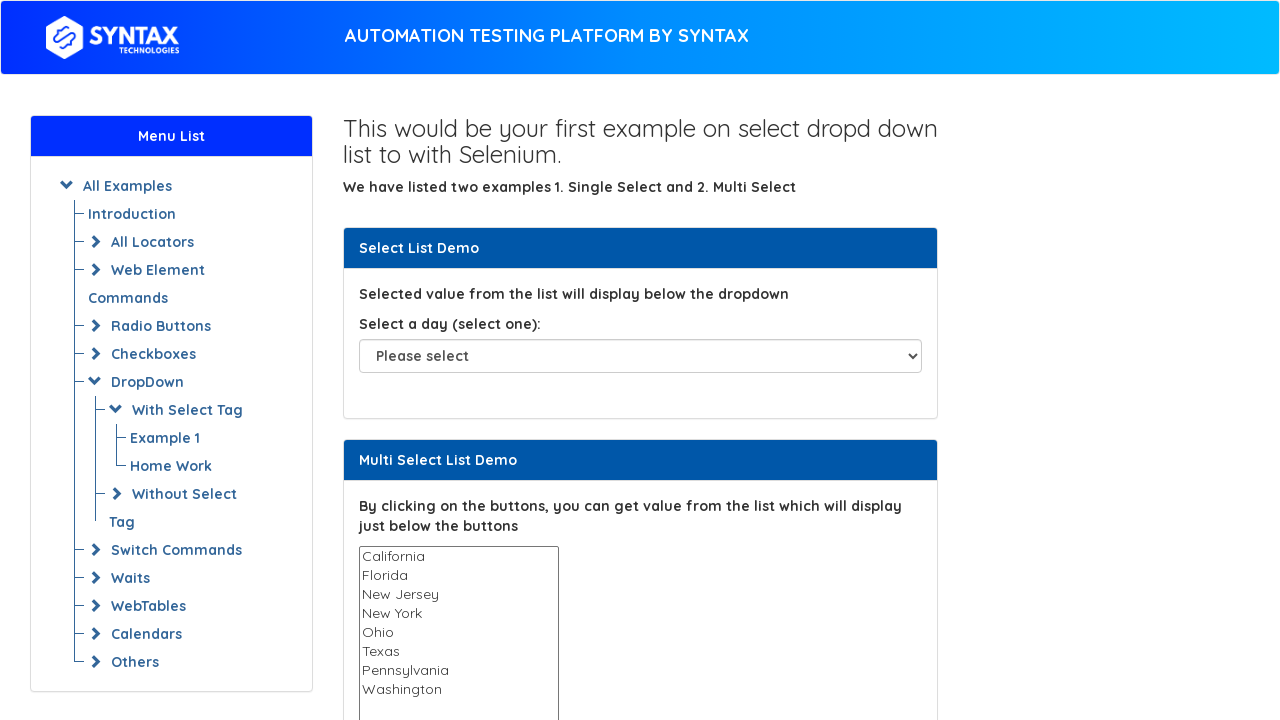

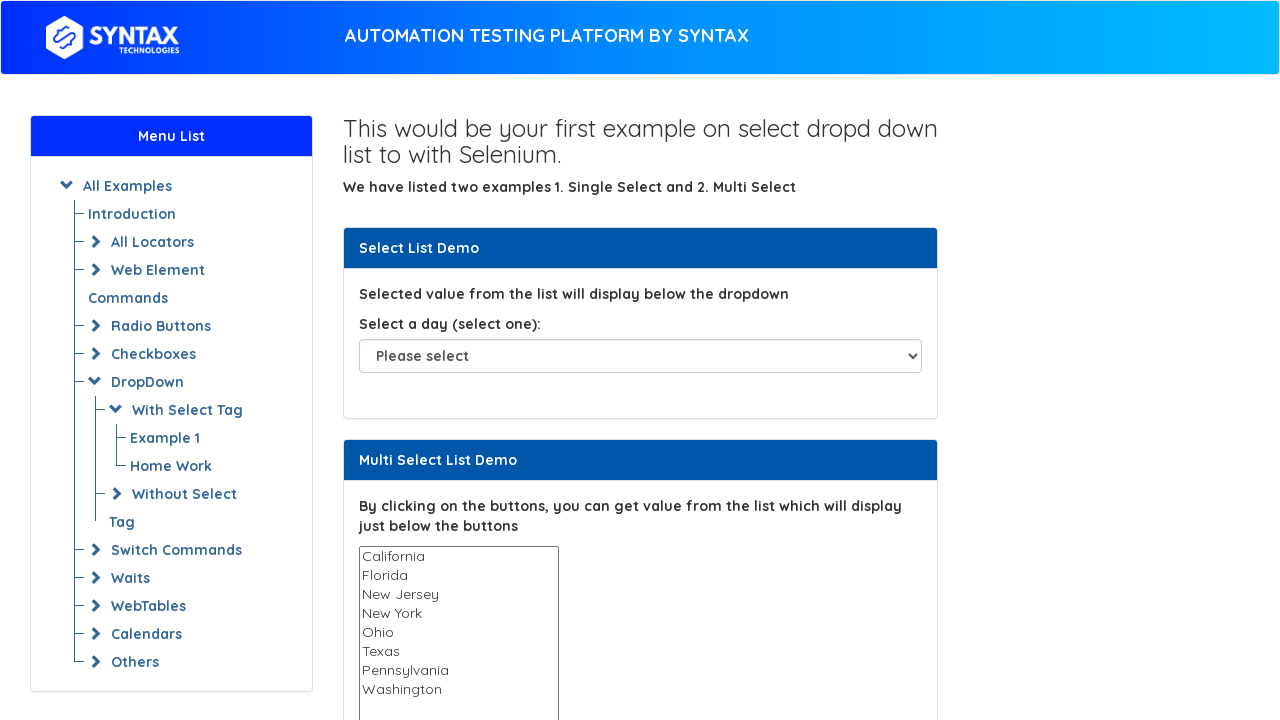